Tests right-click context menu functionality by performing a right-click on an image, hovering over menu items, and clicking a submenu item

Starting URL: http://deluxe-menu.com/popup-mode-sample.html

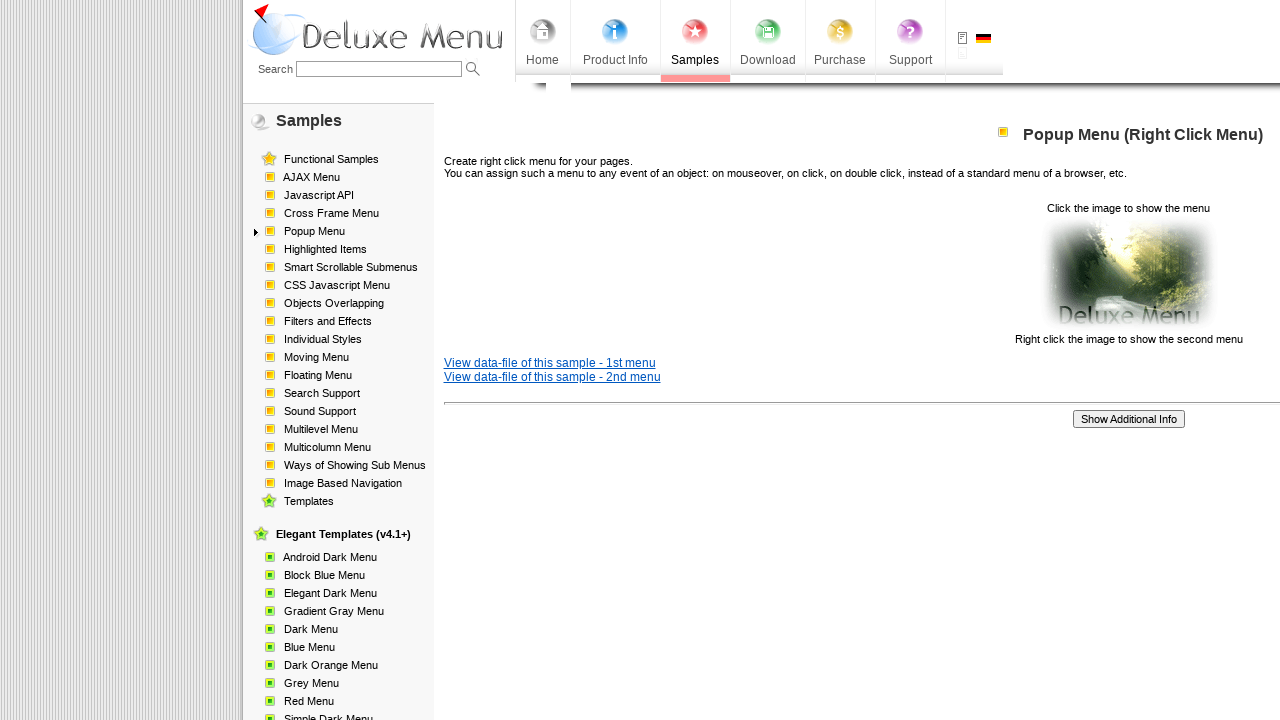

Right-clicked on image to open context menu at (1128, 274) on xpath=/html/body/div/table/tbody/tr/td[2]/div[2]/table[1]/tbody/tr/td[3]/p[2]/im
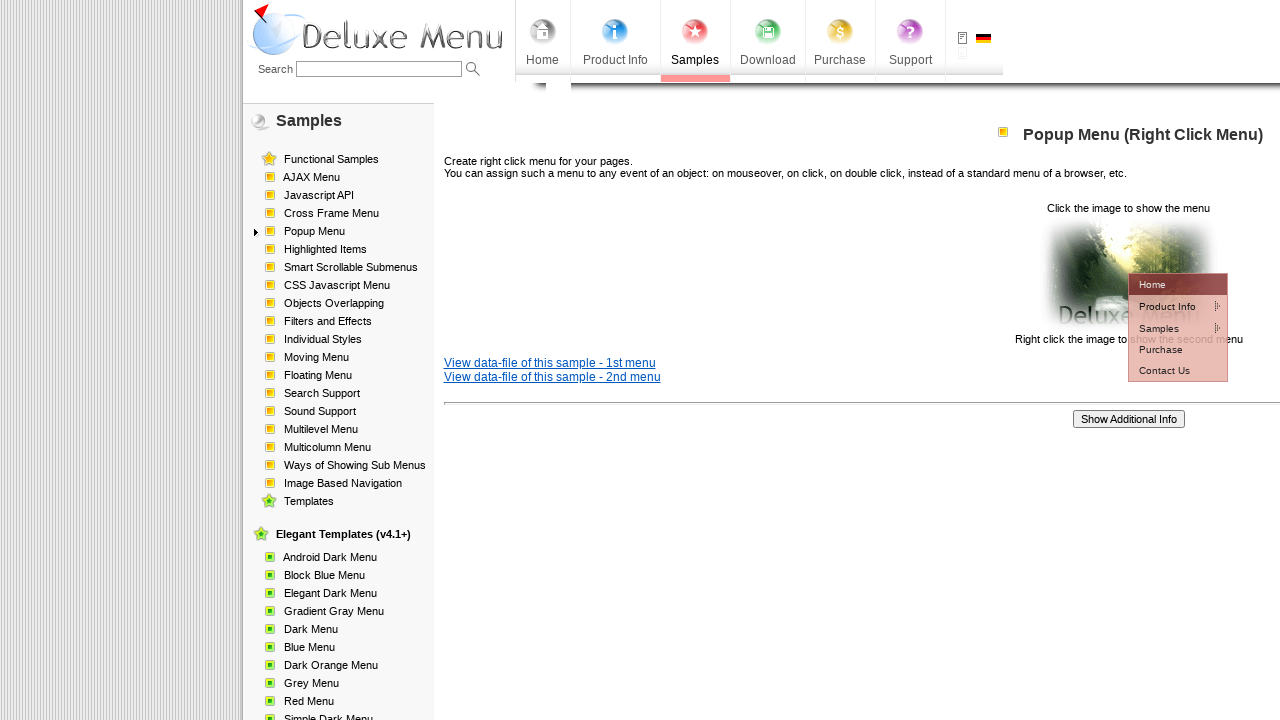

Hovered over first context menu item at (1165, 306) on #dm2m1i1tdT
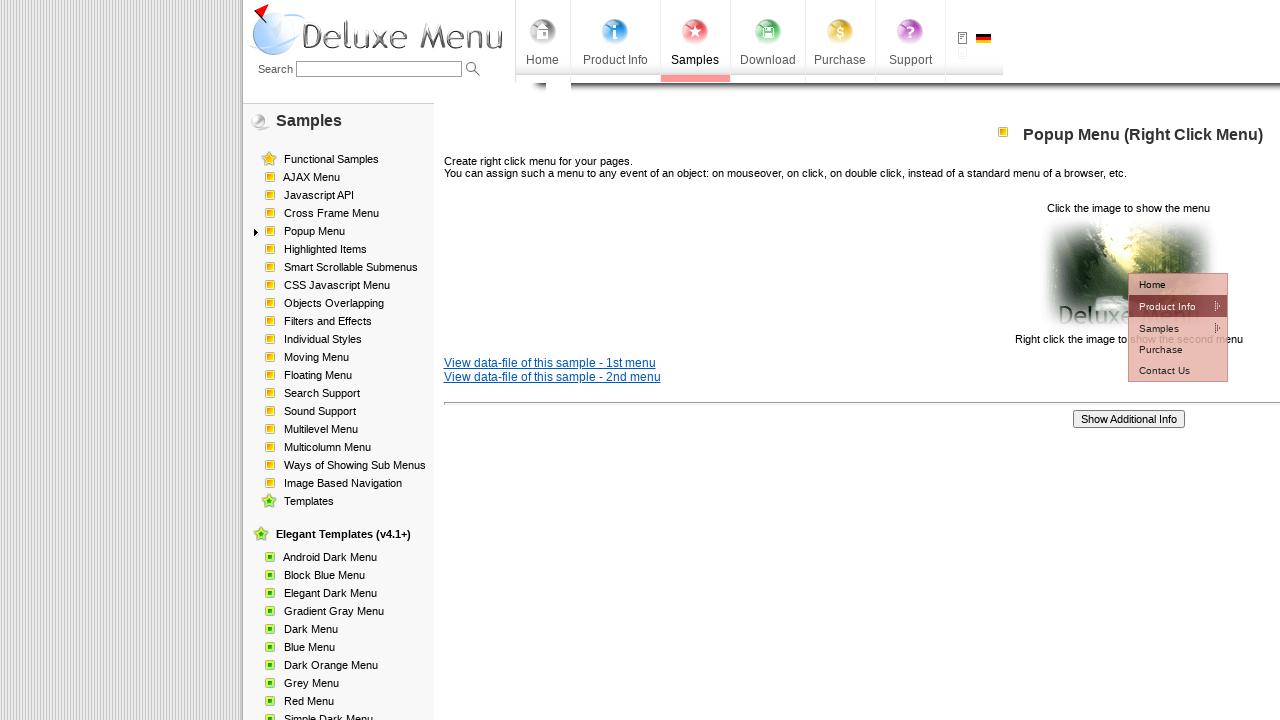

Hovered over second menu item to reveal submenu at (1052, 327) on #dm2m2i1tdT
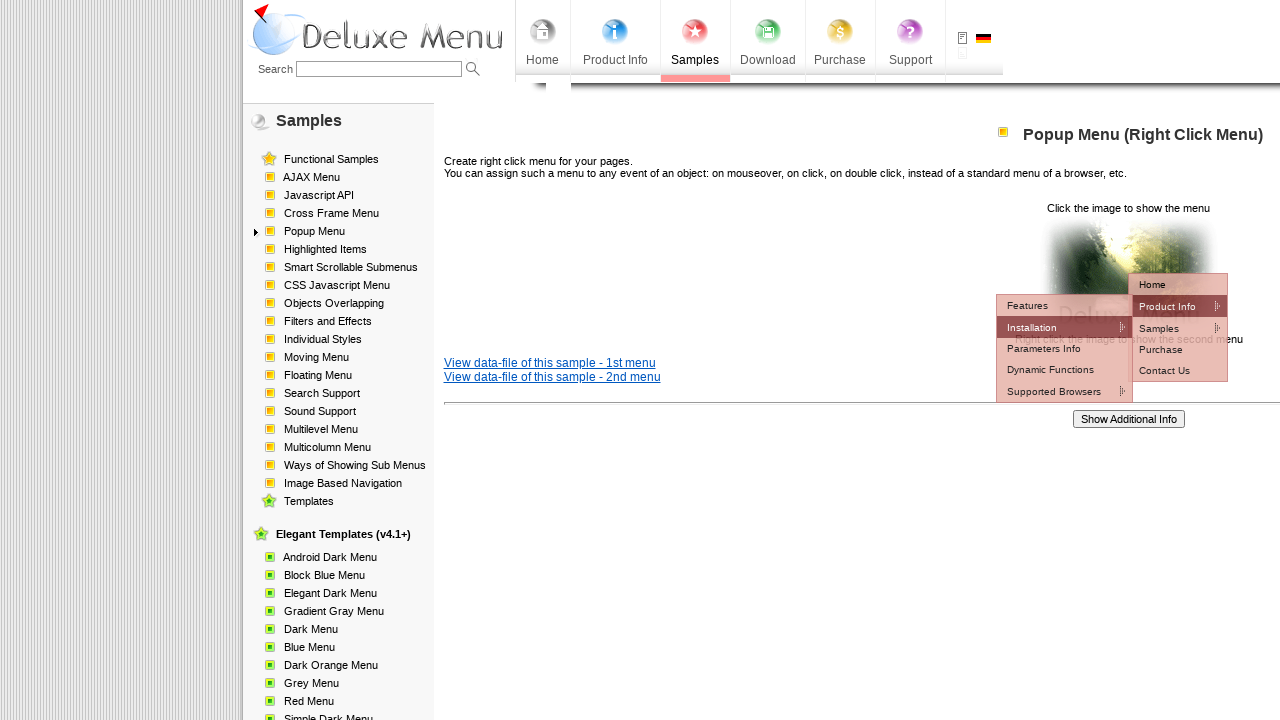

Clicked on third submenu item at (1178, 348) on #dm2m3i1tdT
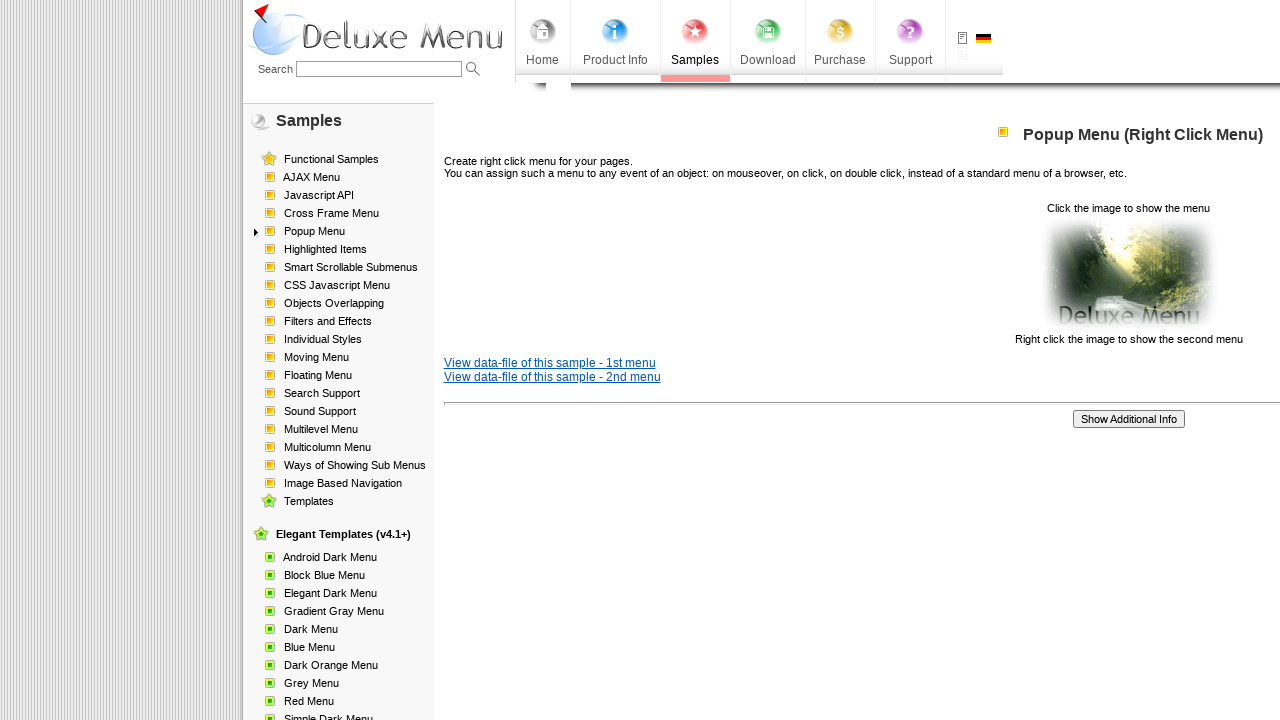

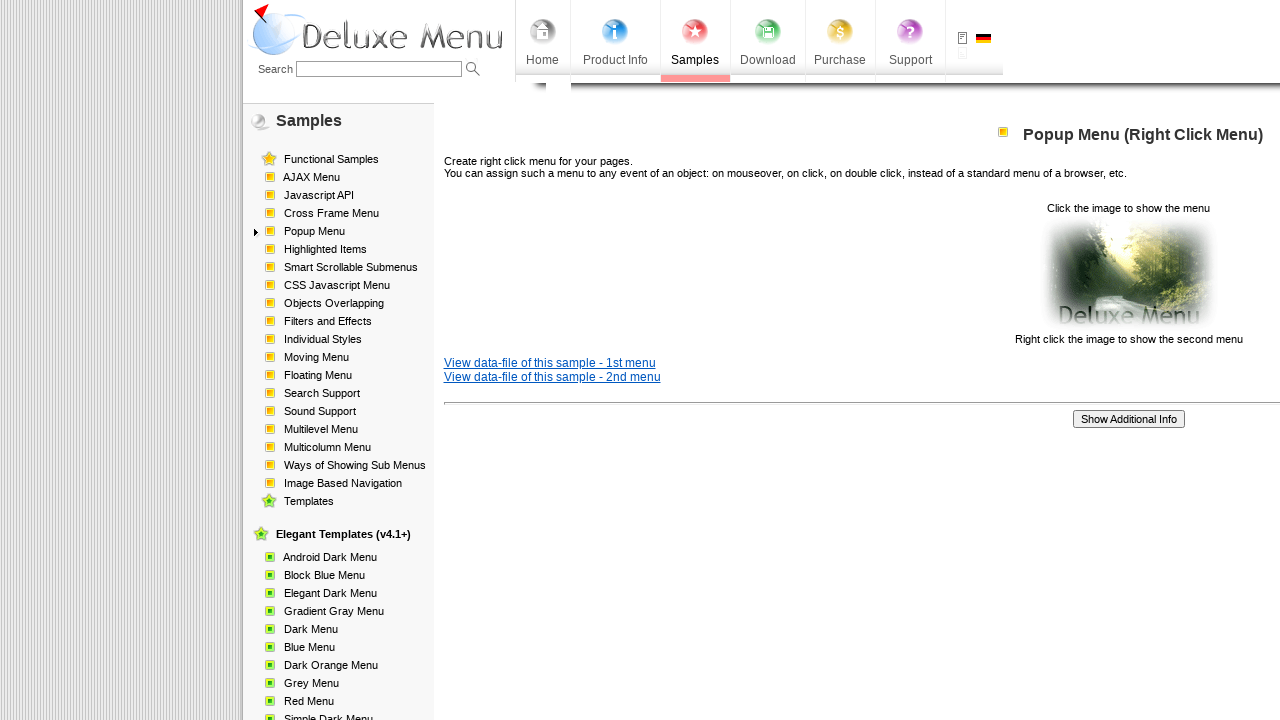